Tests the Add/Remove Elements functionality by clicking to add two elements, verifying they appear, then deleting one element and verifying the count changes

Starting URL: https://the-internet.herokuapp.com/

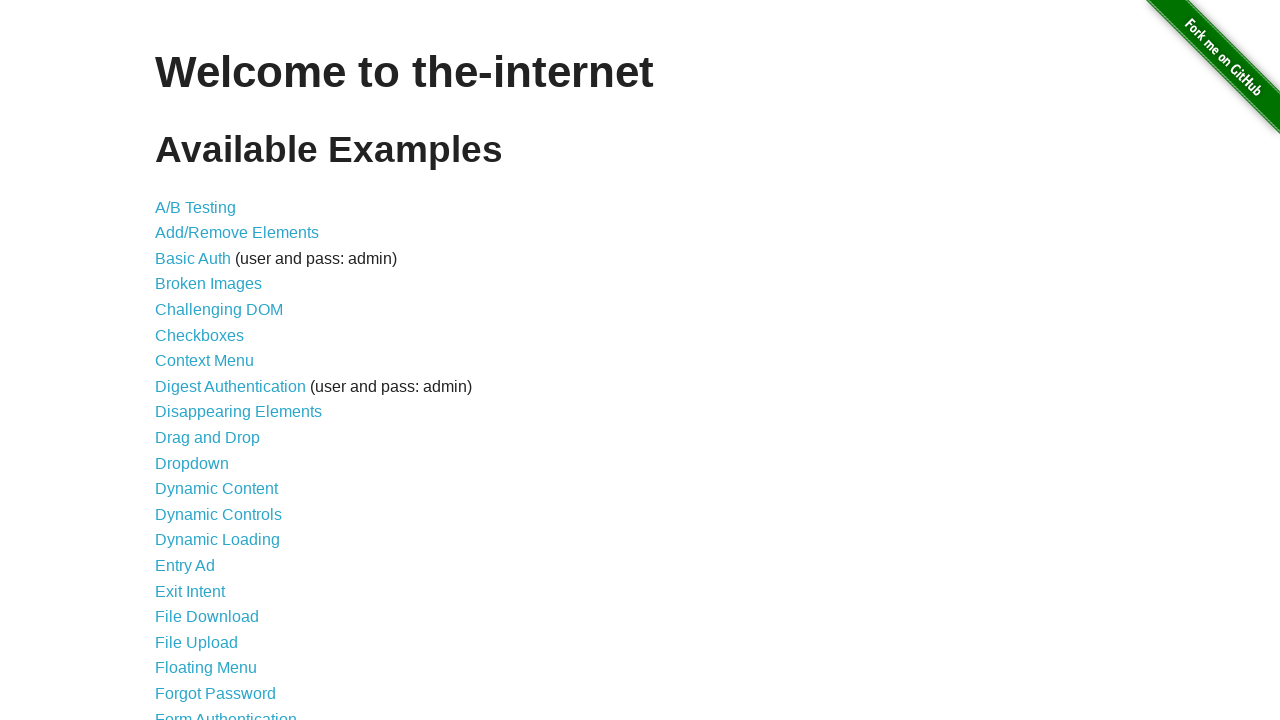

Clicked on Add/Remove Elements link at (237, 233) on xpath=//a[.='Add/Remove Elements']
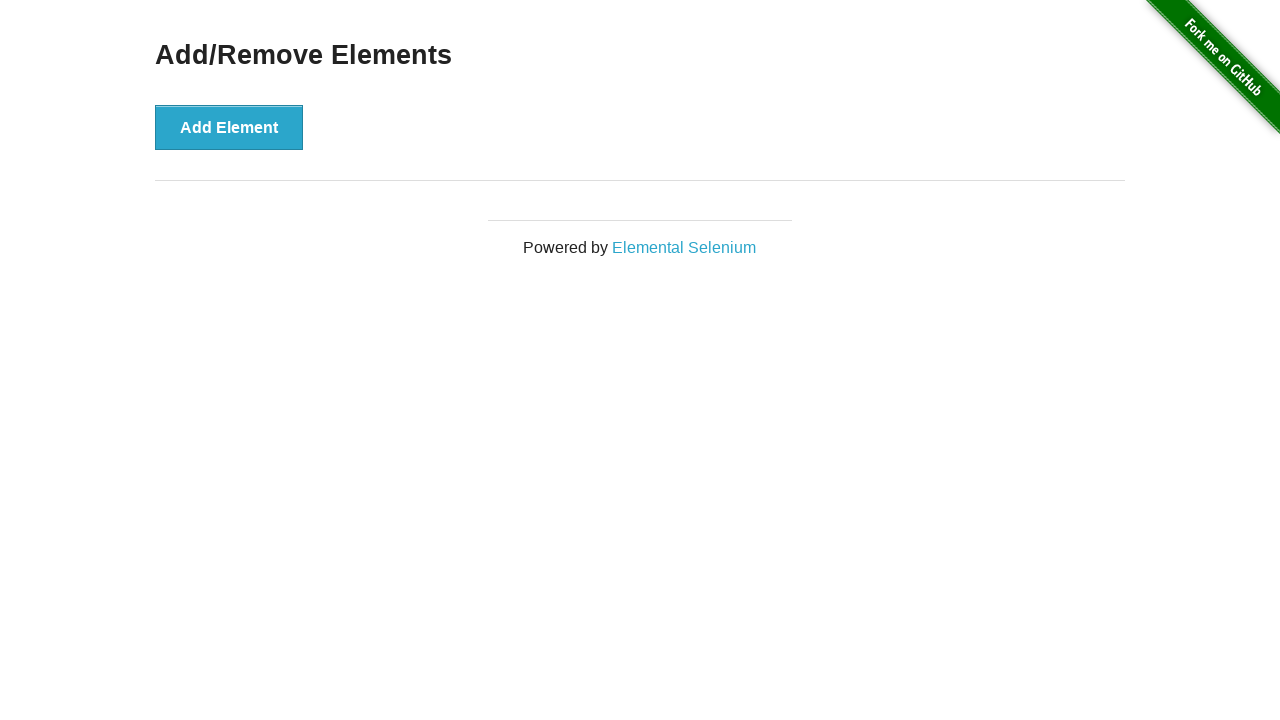

Clicked Add Element button (first time) at (229, 127) on xpath=//button[.='Add Element']
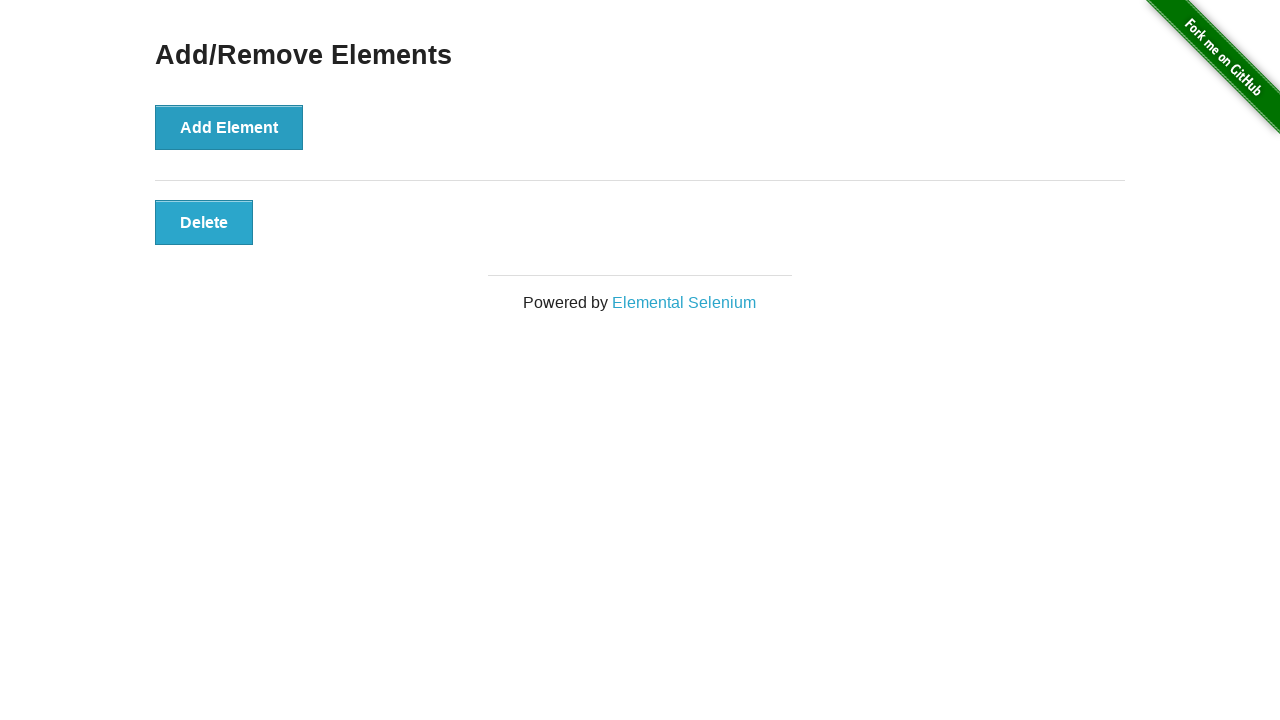

Clicked Add Element button (second time) at (229, 127) on xpath=//button[.='Add Element']
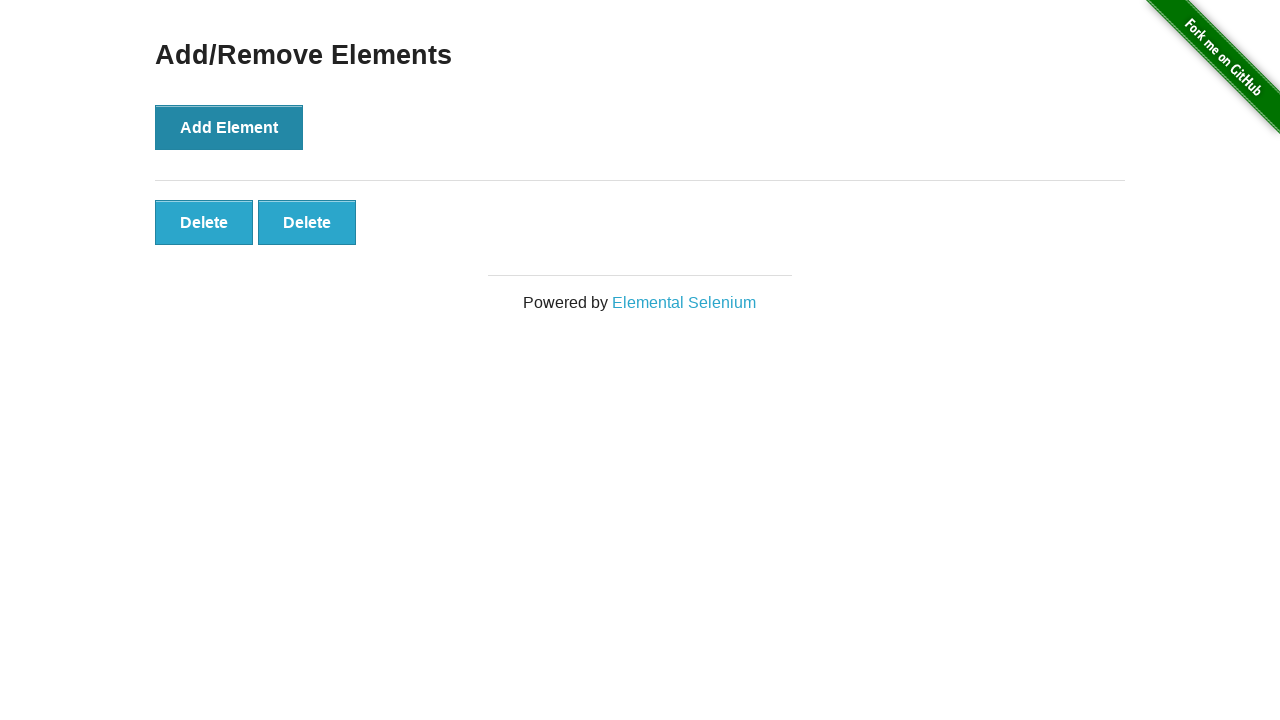

Verified two Delete buttons appear after adding two elements
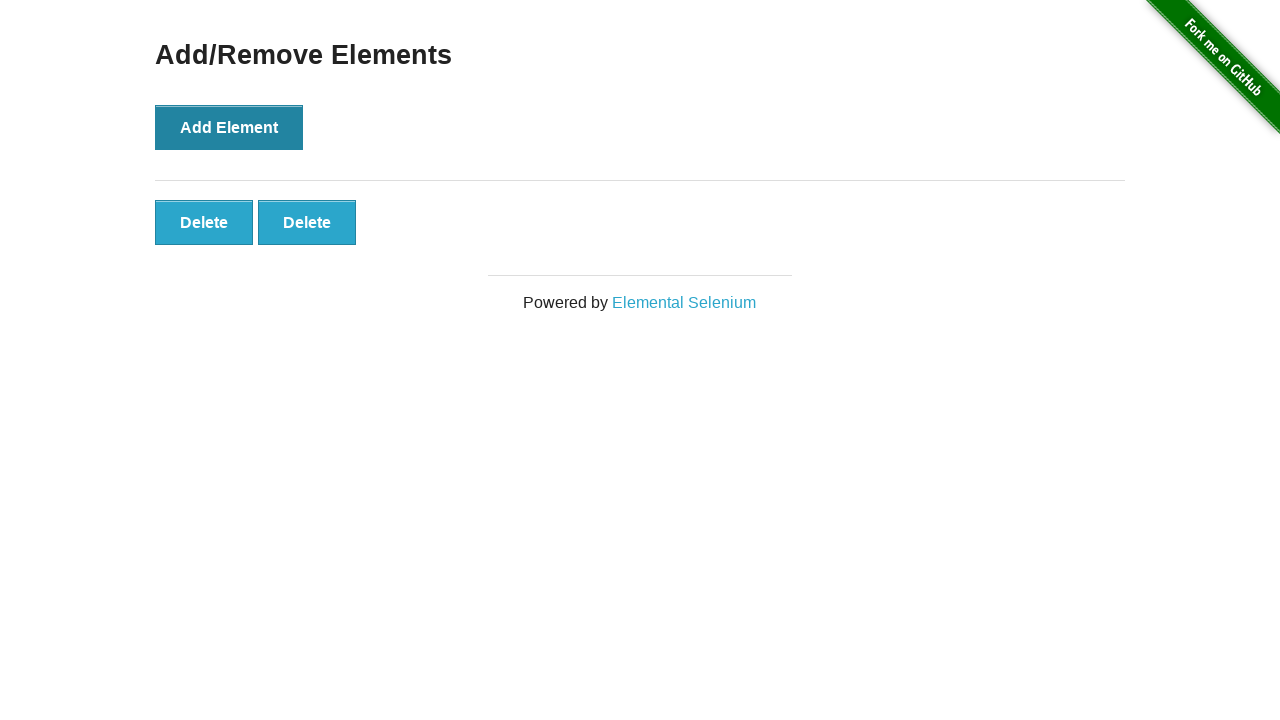

Clicked Delete button to remove one element at (204, 222) on xpath=//button[.='Delete']
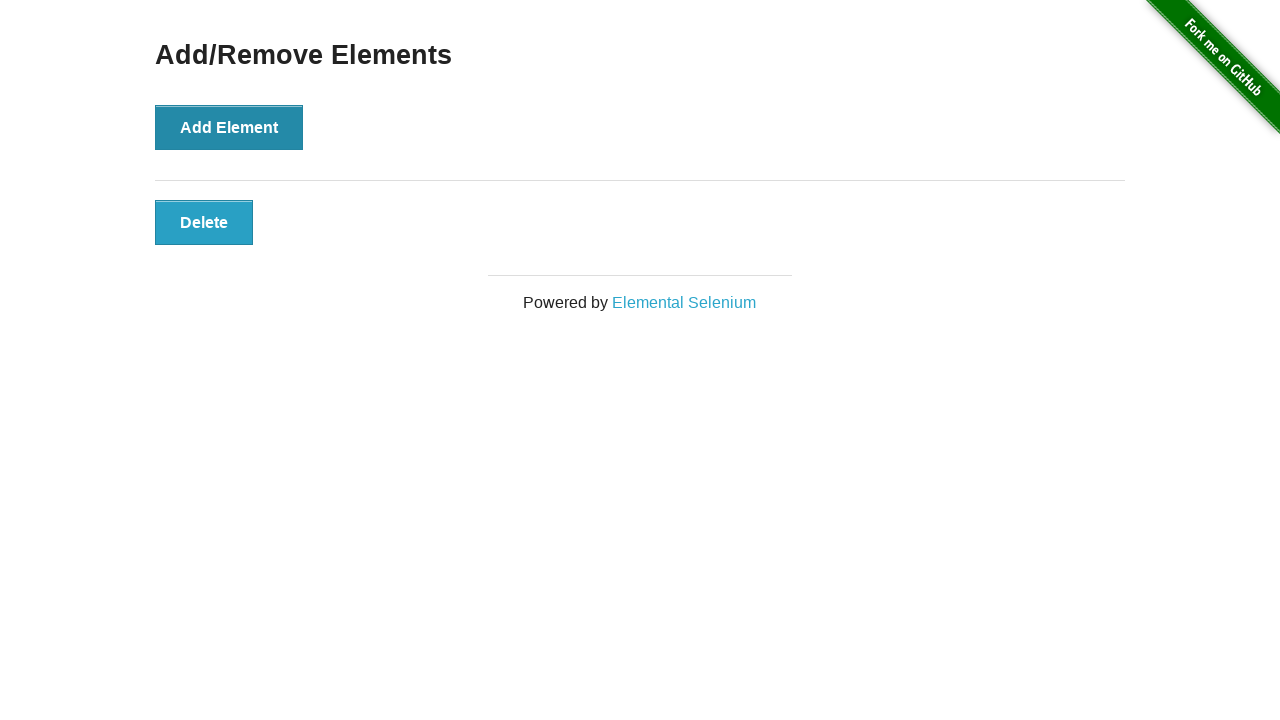

Verified remaining Delete button exists after deletion
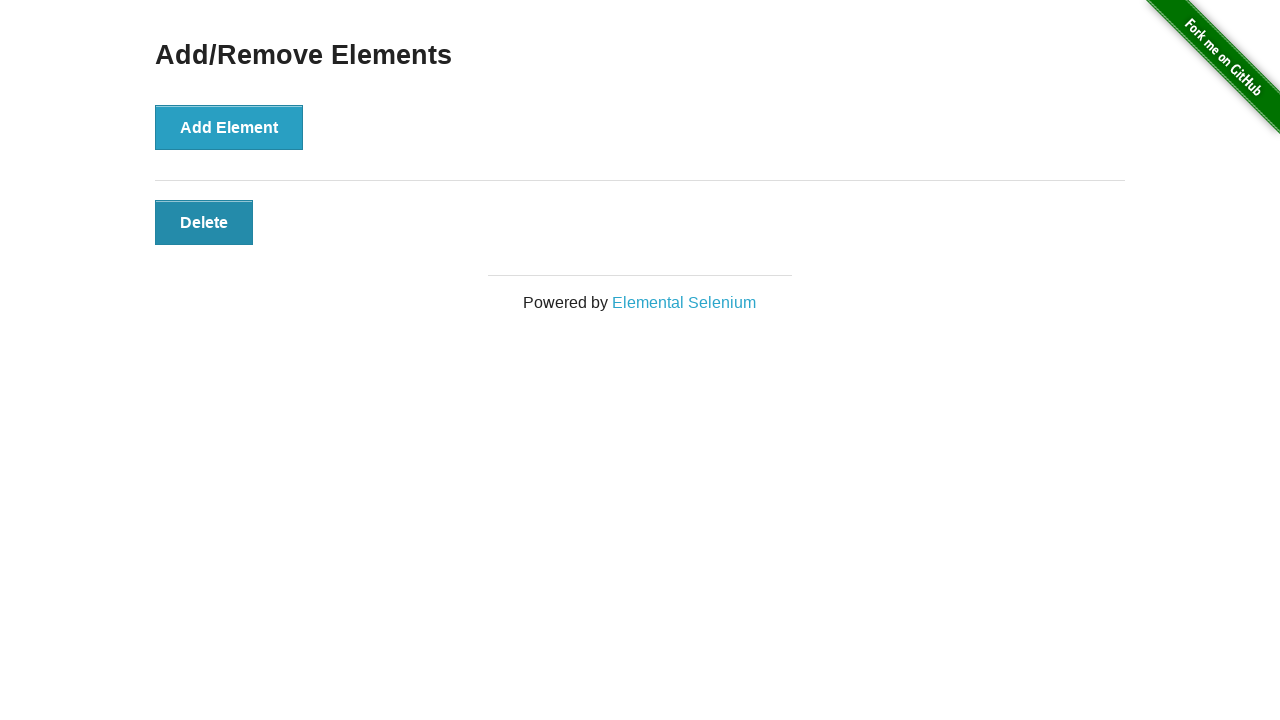

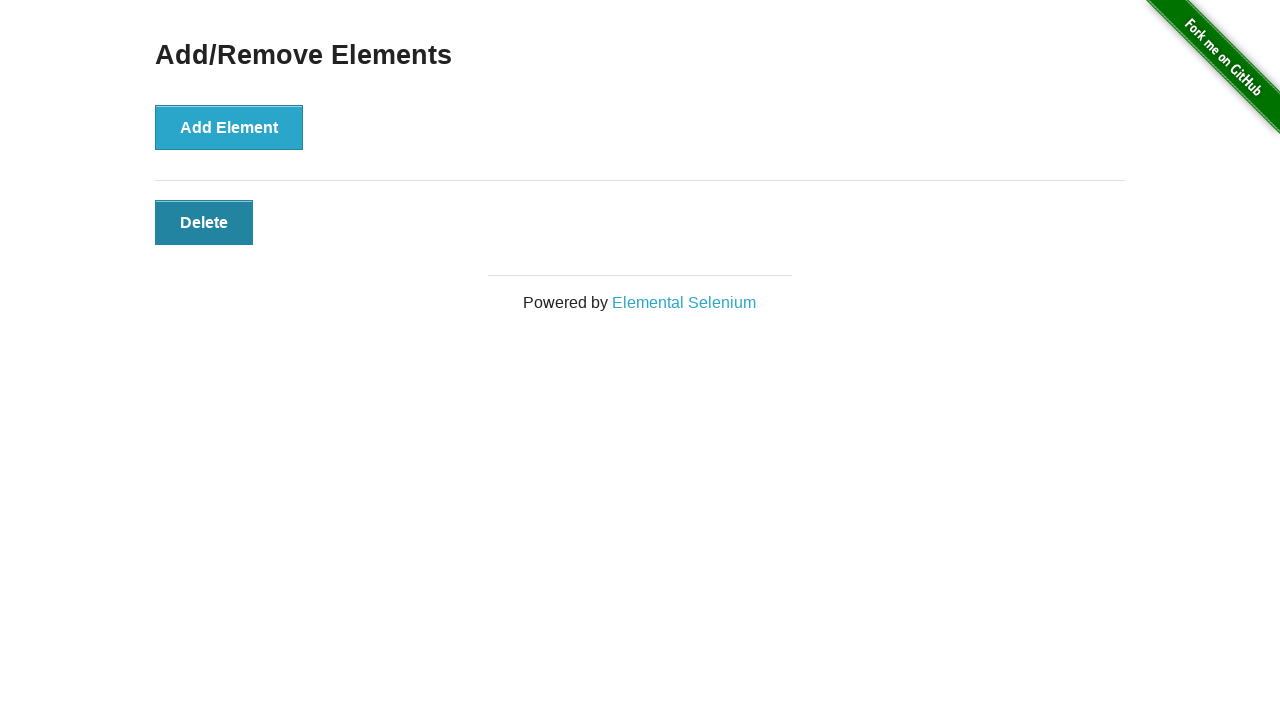